Tests dynamic element interaction by clicking a reveal button, waiting for a hidden input field to become clickable, and then entering text into it.

Starting URL: https://www.selenium.dev/selenium/web/dynamic.html

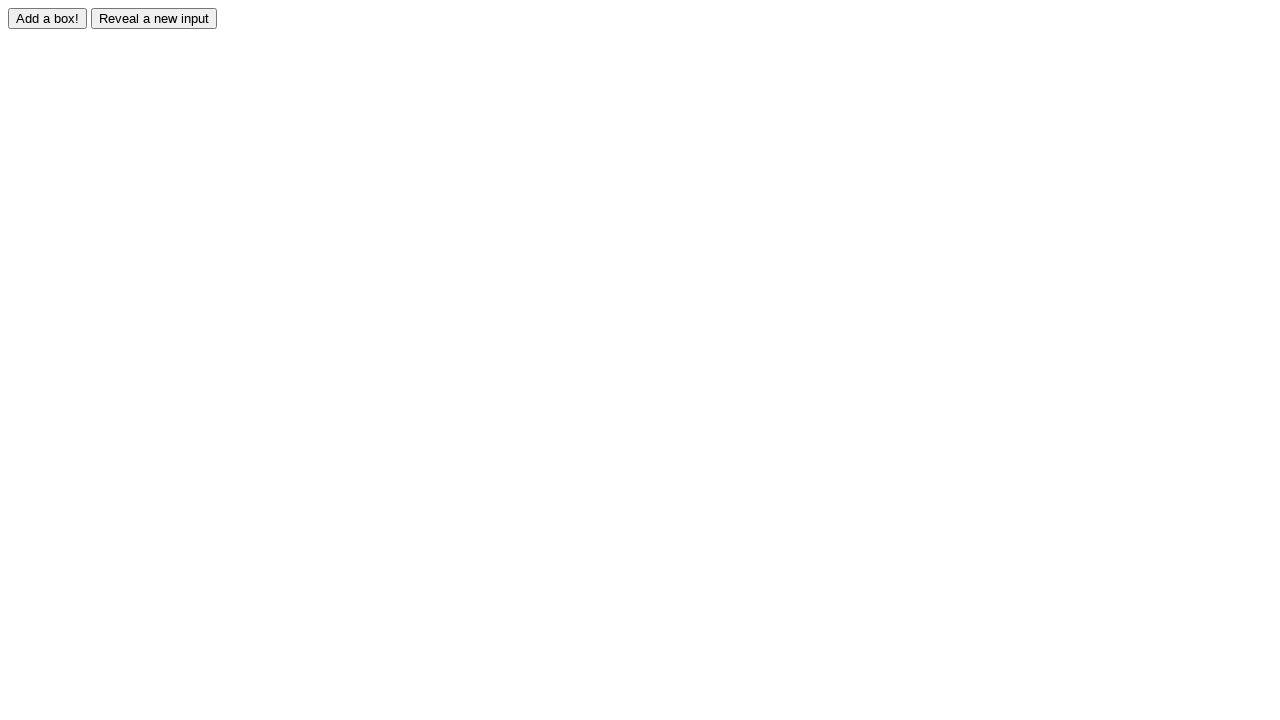

Clicked reveal button to show hidden element at (154, 18) on #reveal
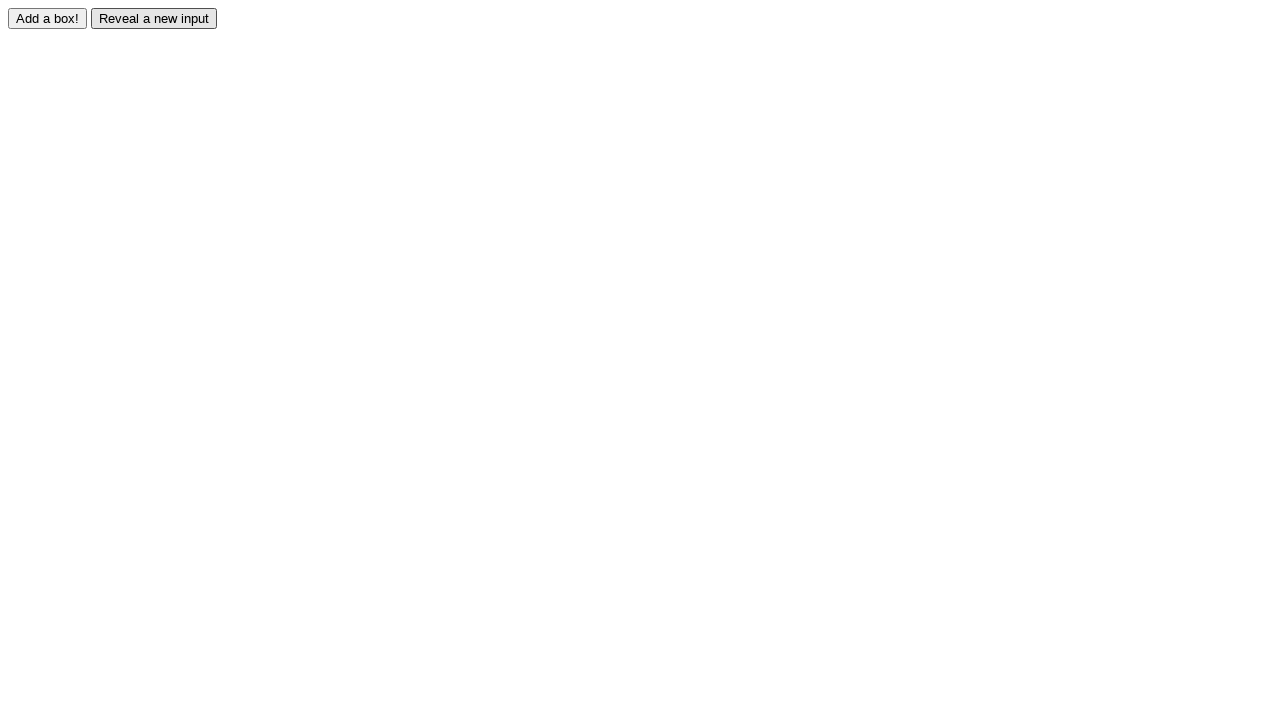

Waited for revealed input field to become visible
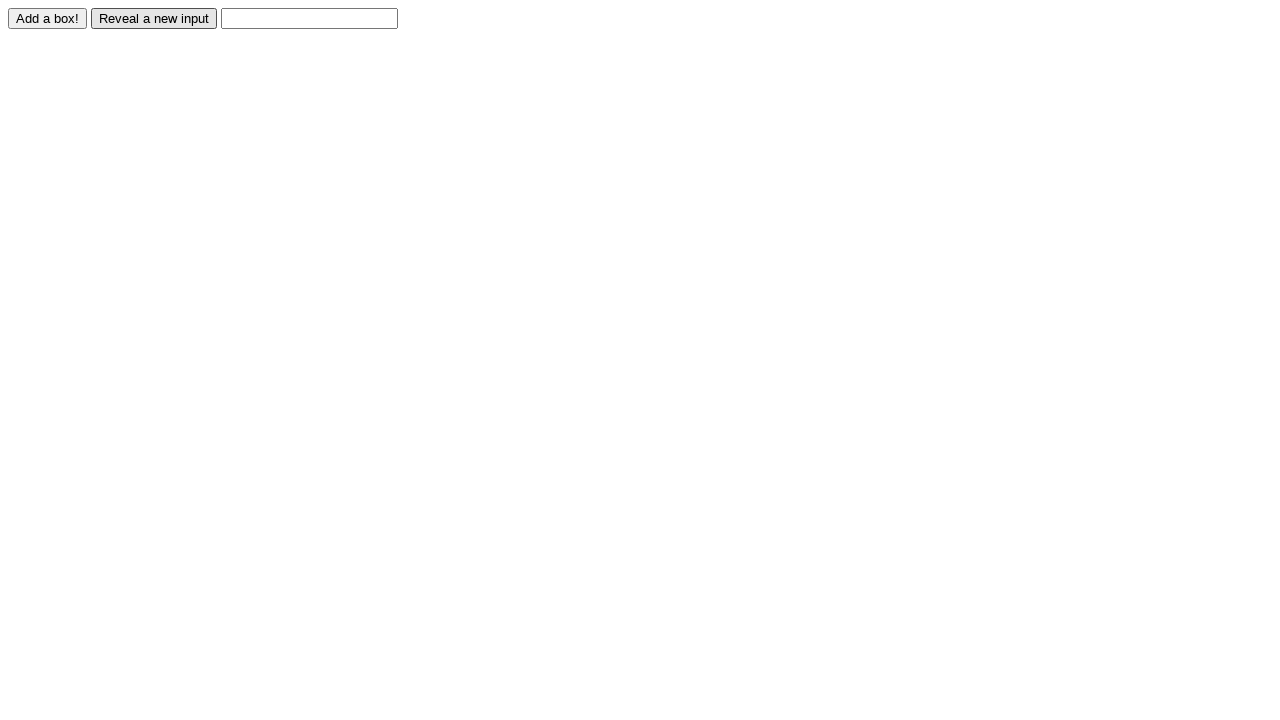

Entered 'Gaurav' into the revealed input field on #revealed
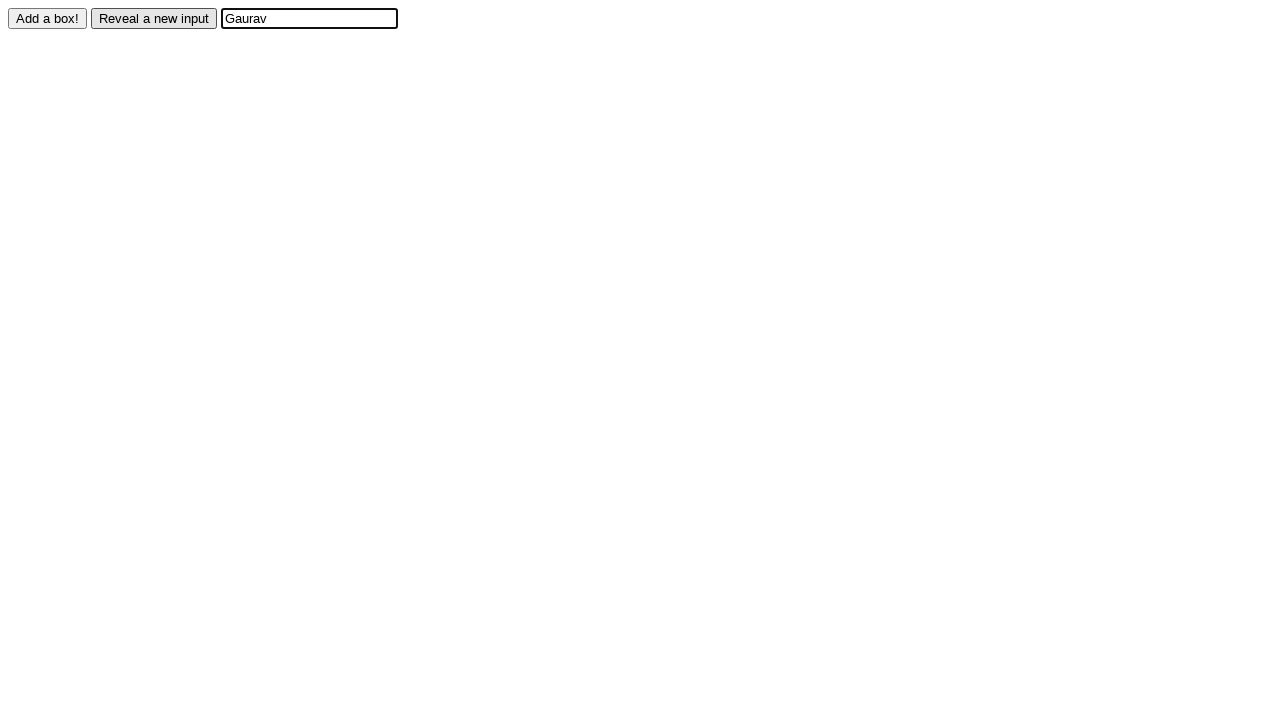

Verified that 'Gaurav' was correctly entered in the input field
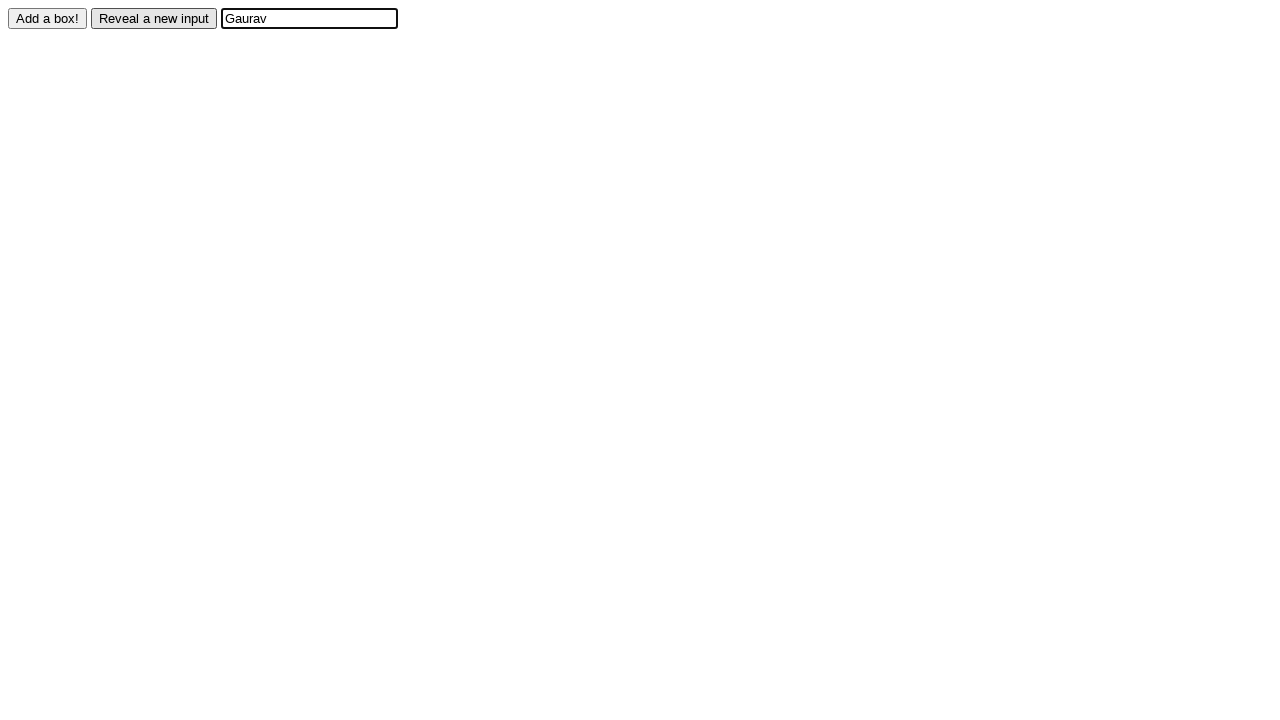

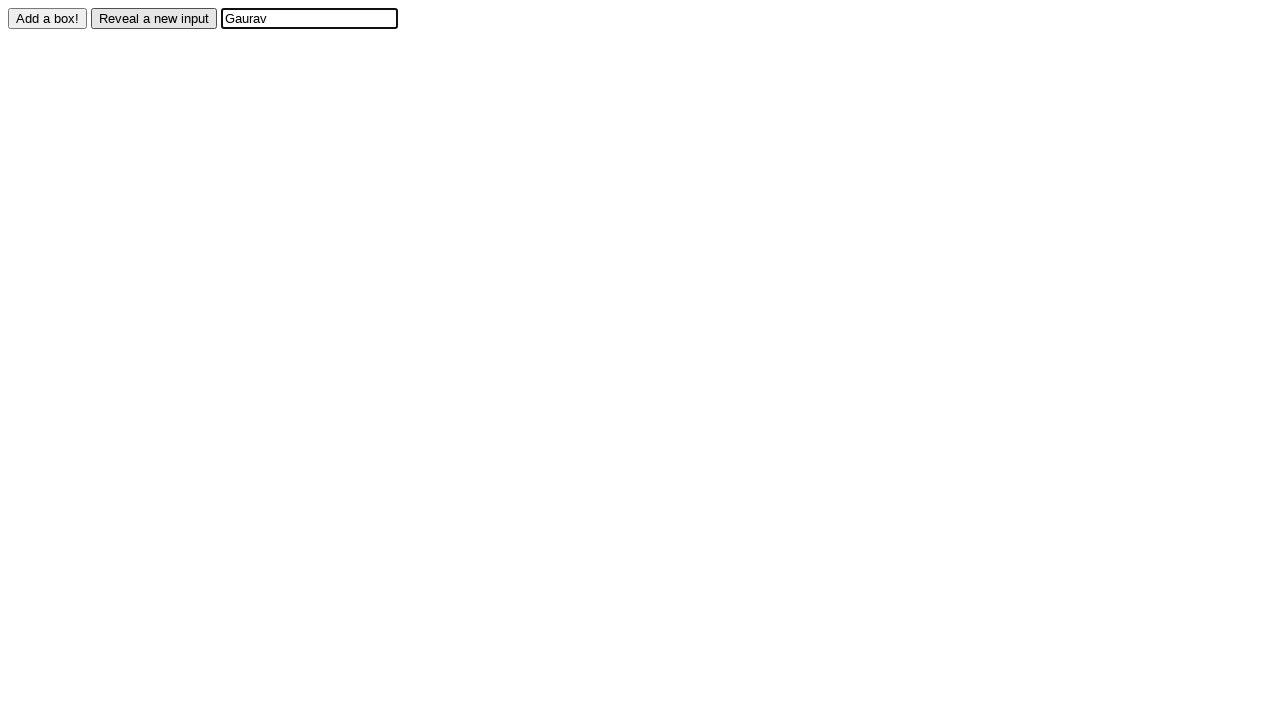